Tests that entered text is trimmed when editing a todo item

Starting URL: https://demo.playwright.dev/todomvc

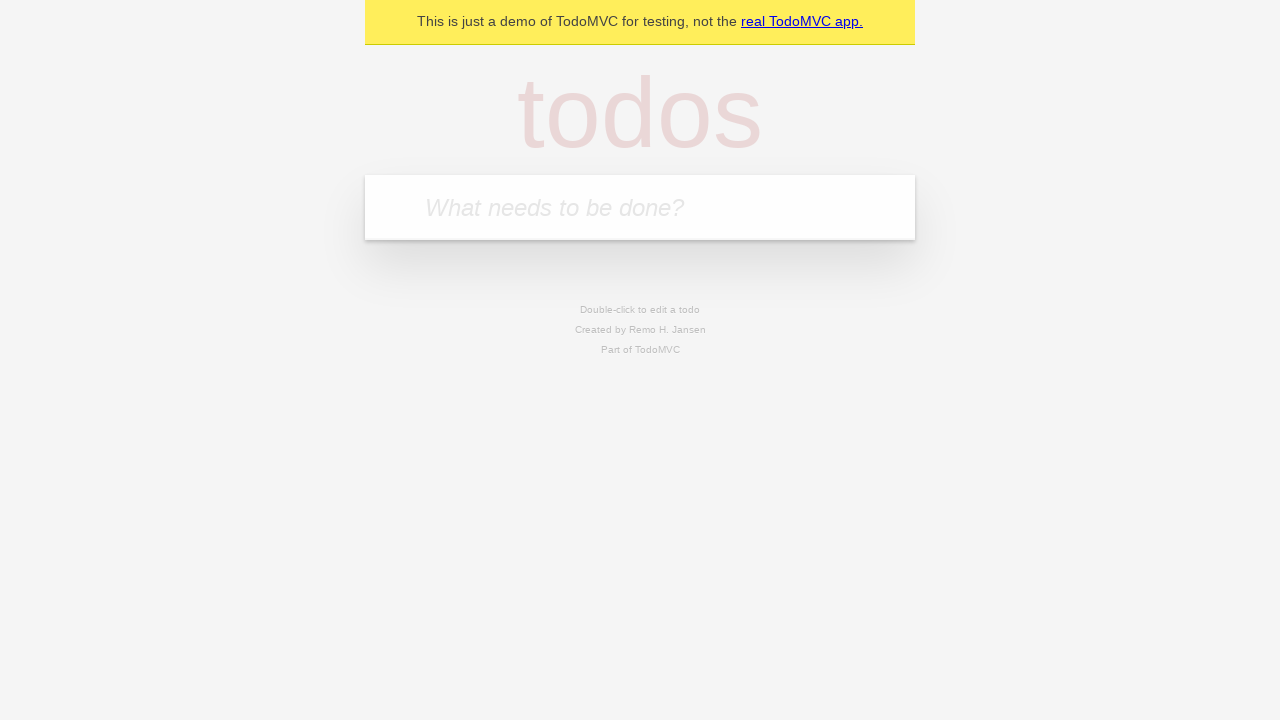

Filled todo input with 'buy some cheese' on internal:attr=[placeholder="What needs to be done?"i]
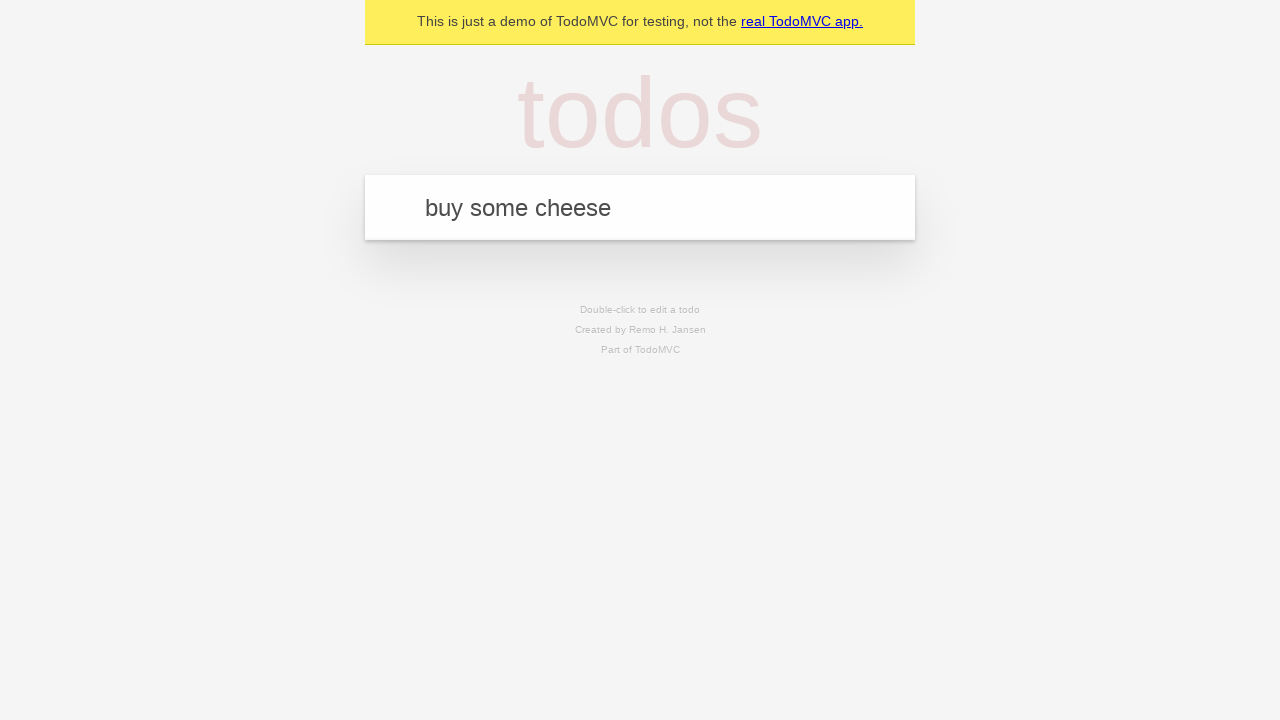

Pressed Enter to create first todo item on internal:attr=[placeholder="What needs to be done?"i]
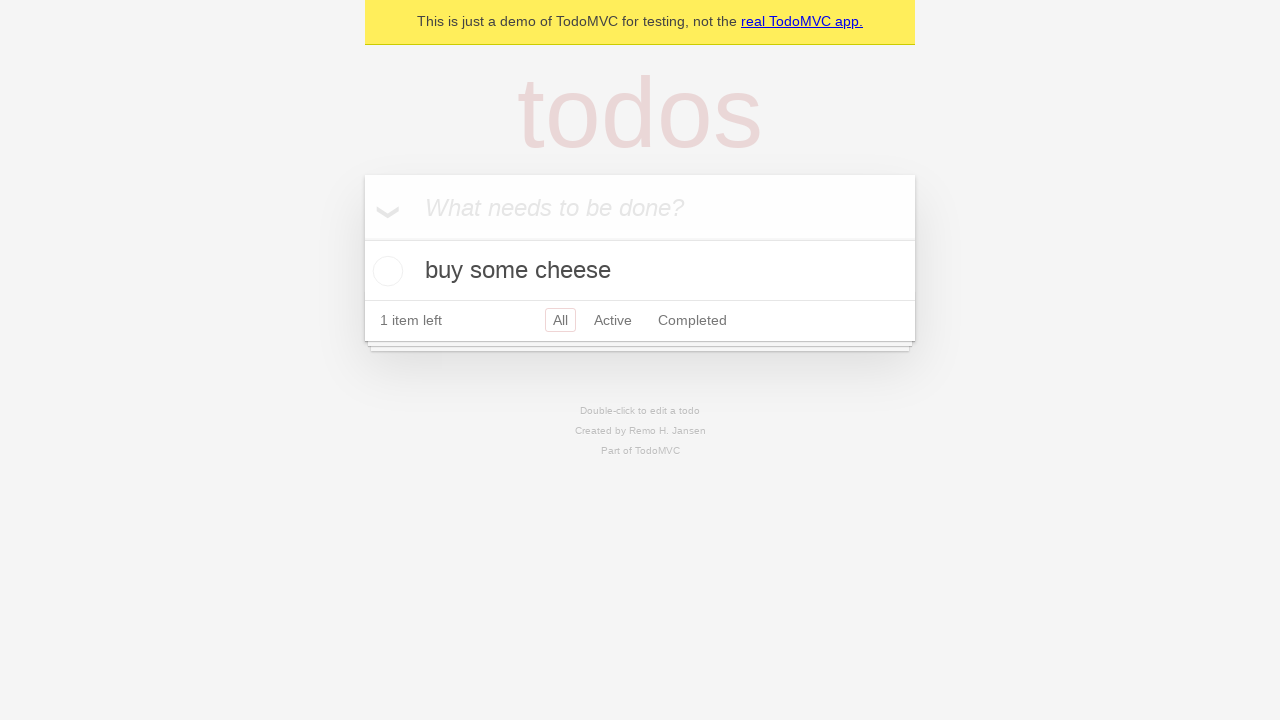

Filled todo input with 'feed the cat' on internal:attr=[placeholder="What needs to be done?"i]
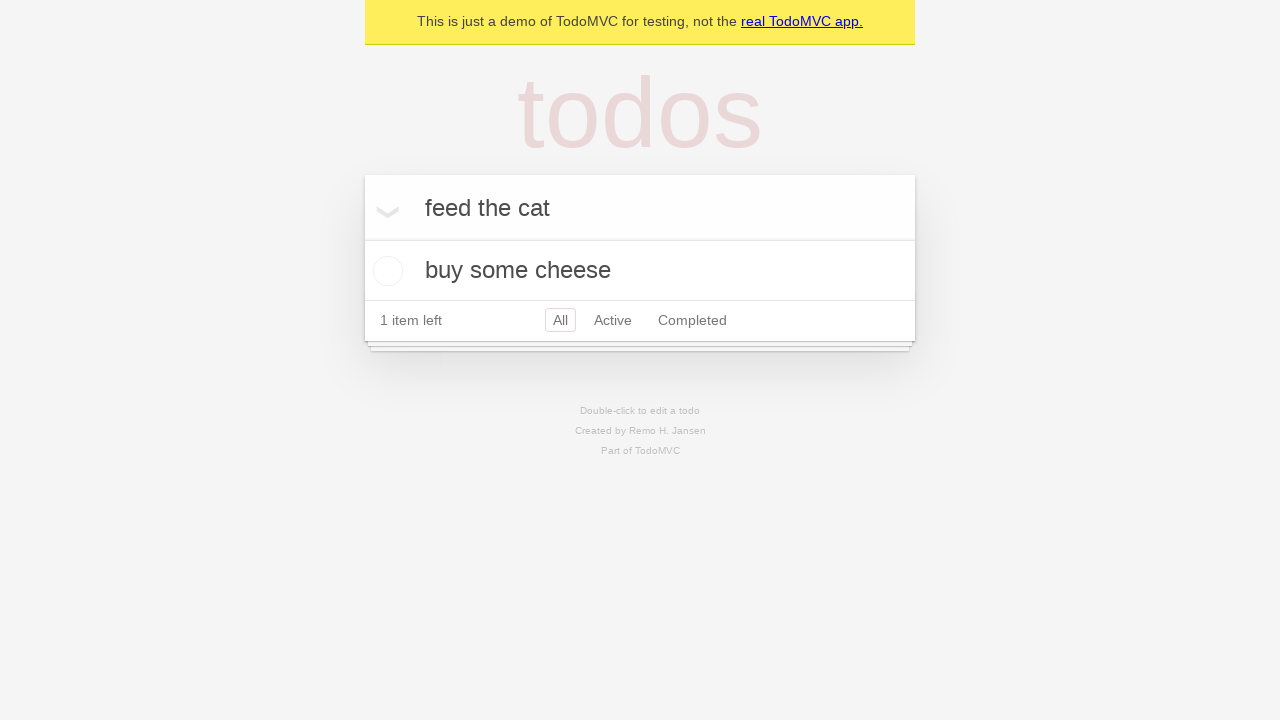

Pressed Enter to create second todo item on internal:attr=[placeholder="What needs to be done?"i]
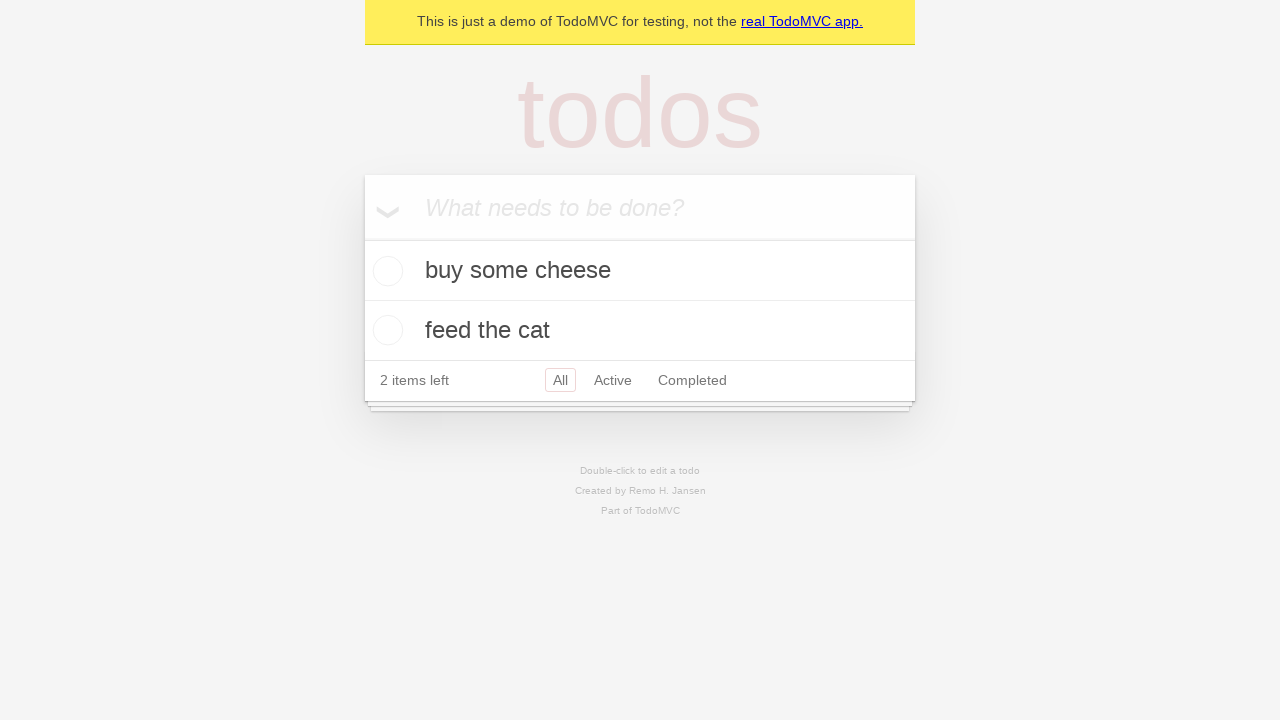

Filled todo input with 'book a doctors appointment' on internal:attr=[placeholder="What needs to be done?"i]
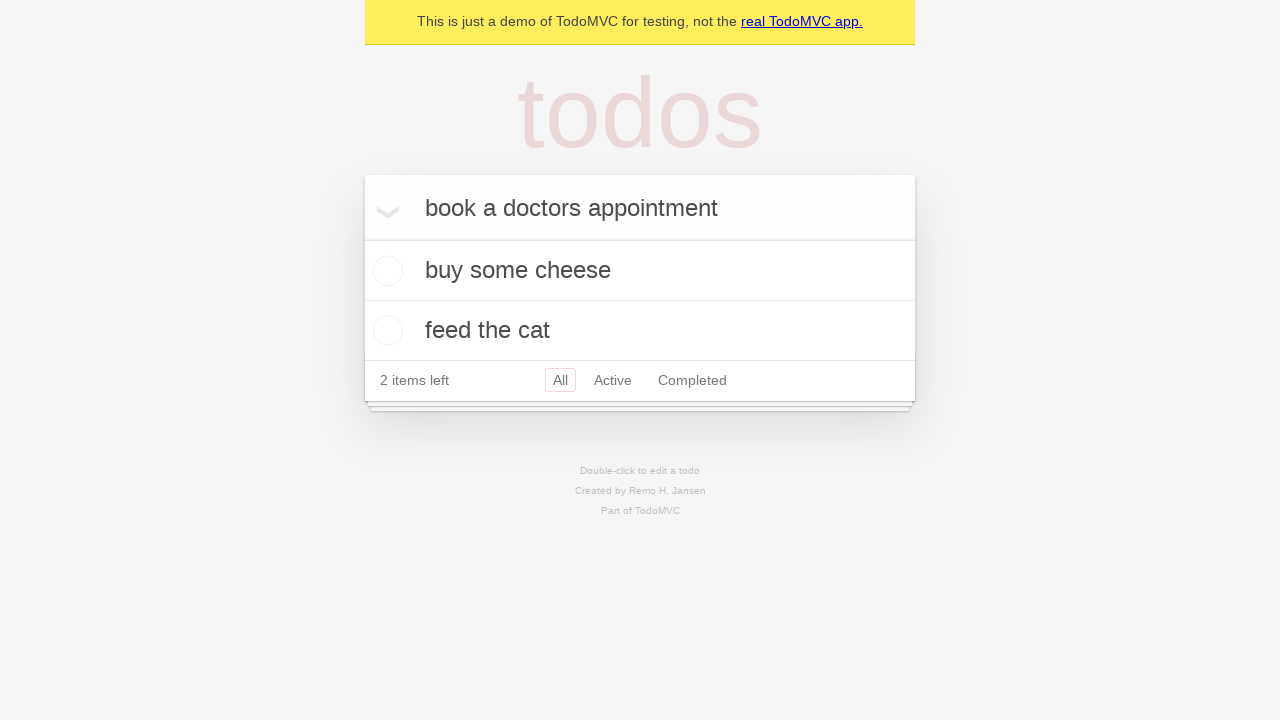

Pressed Enter to create third todo item on internal:attr=[placeholder="What needs to be done?"i]
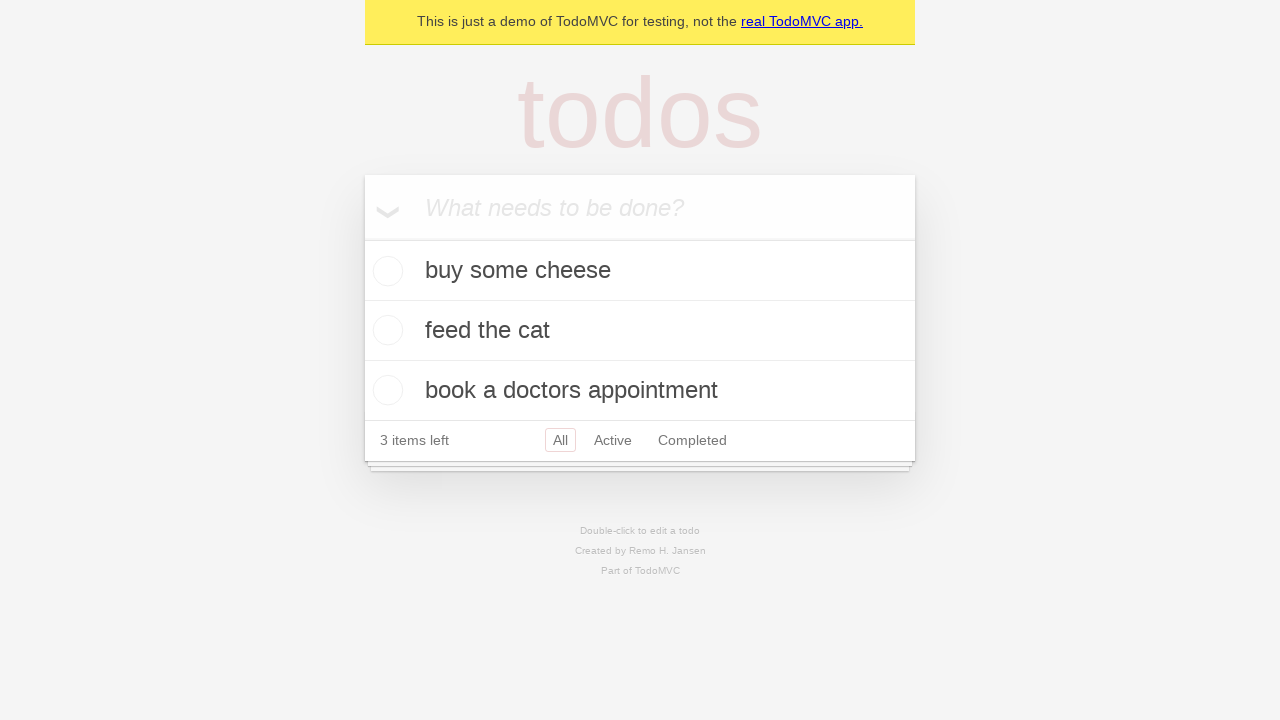

Double-clicked second todo item to enter edit mode at (640, 331) on internal:testid=[data-testid="todo-item"s] >> nth=1
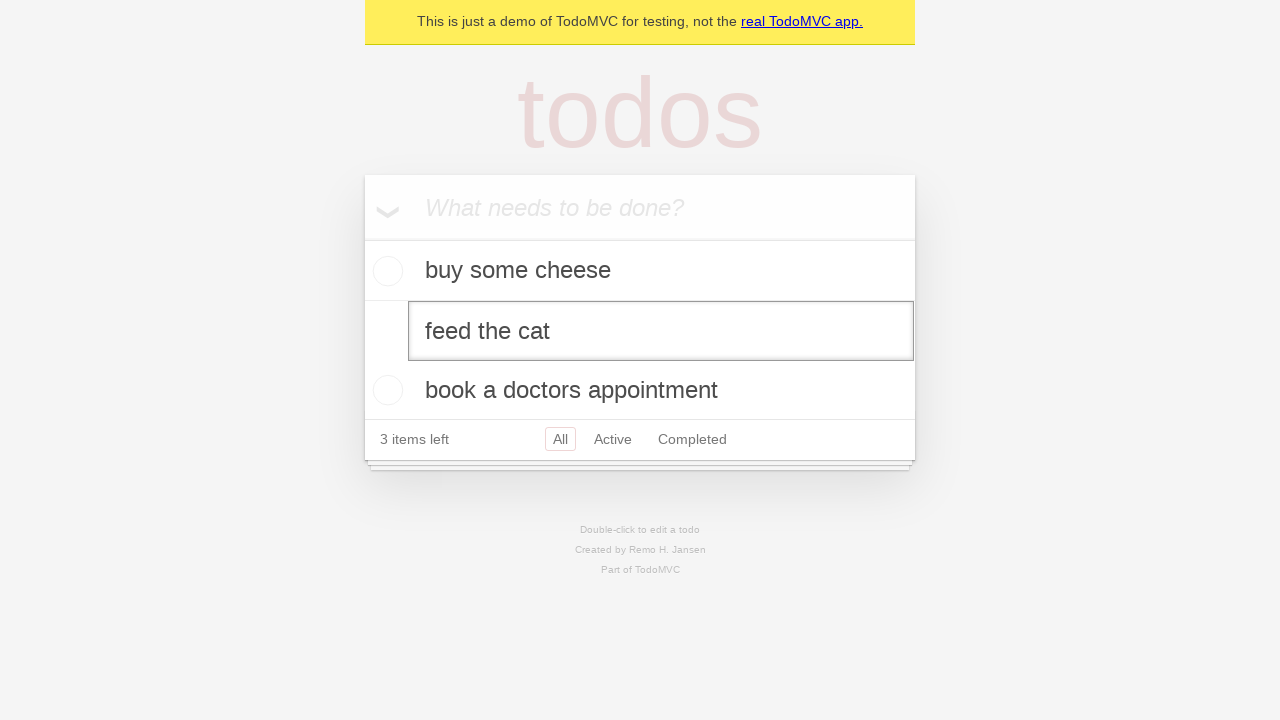

Filled edit textbox with text surrounded by whitespace on internal:testid=[data-testid="todo-item"s] >> nth=1 >> internal:role=textbox[nam
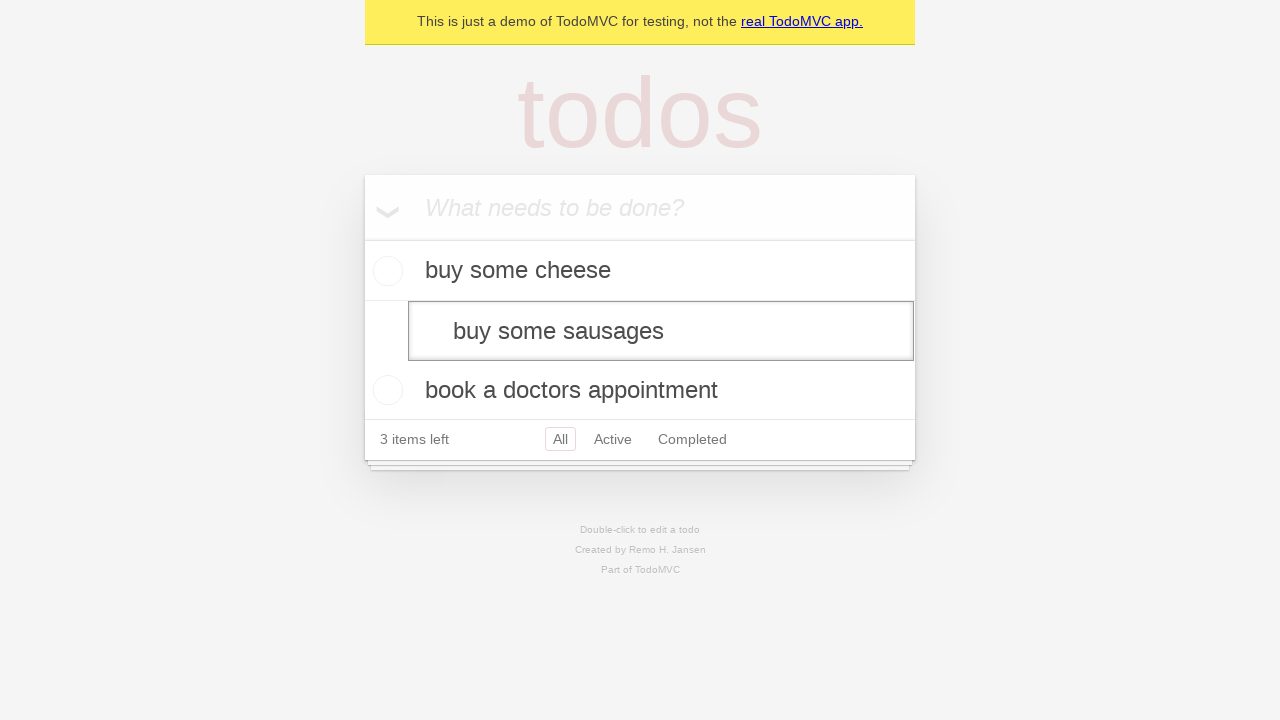

Pressed Enter to confirm edit and verify text is trimmed on internal:testid=[data-testid="todo-item"s] >> nth=1 >> internal:role=textbox[nam
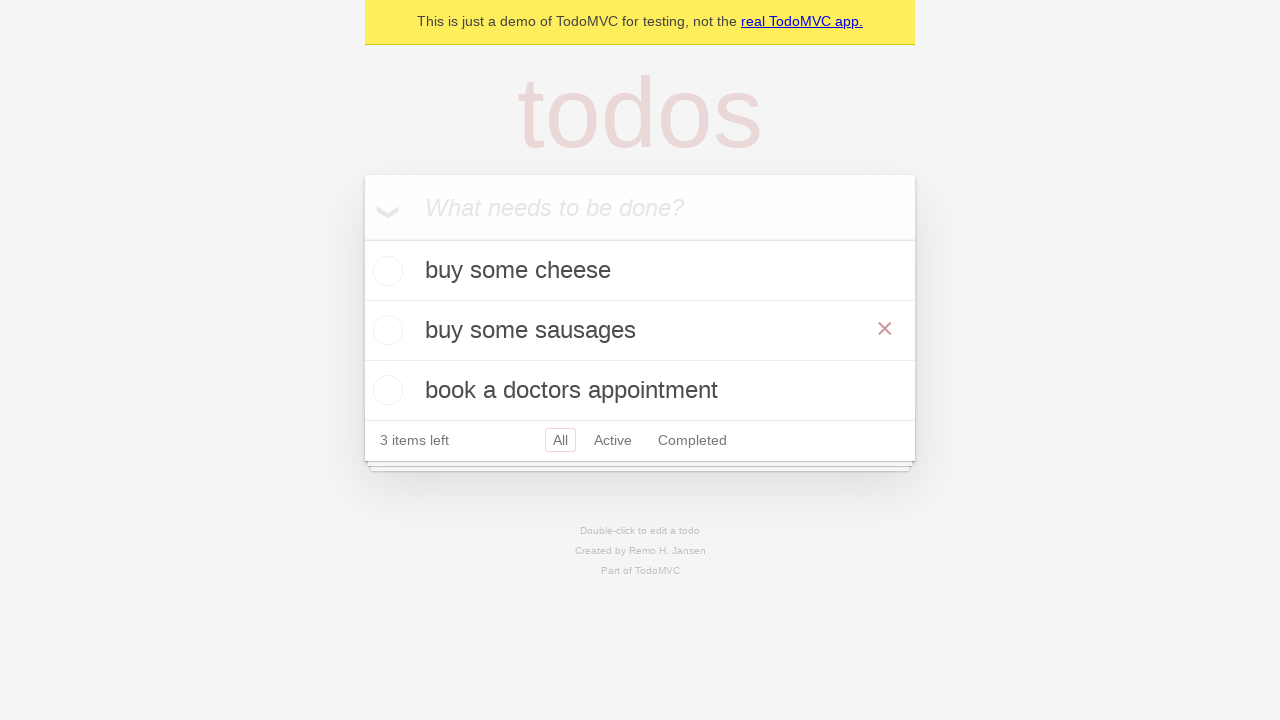

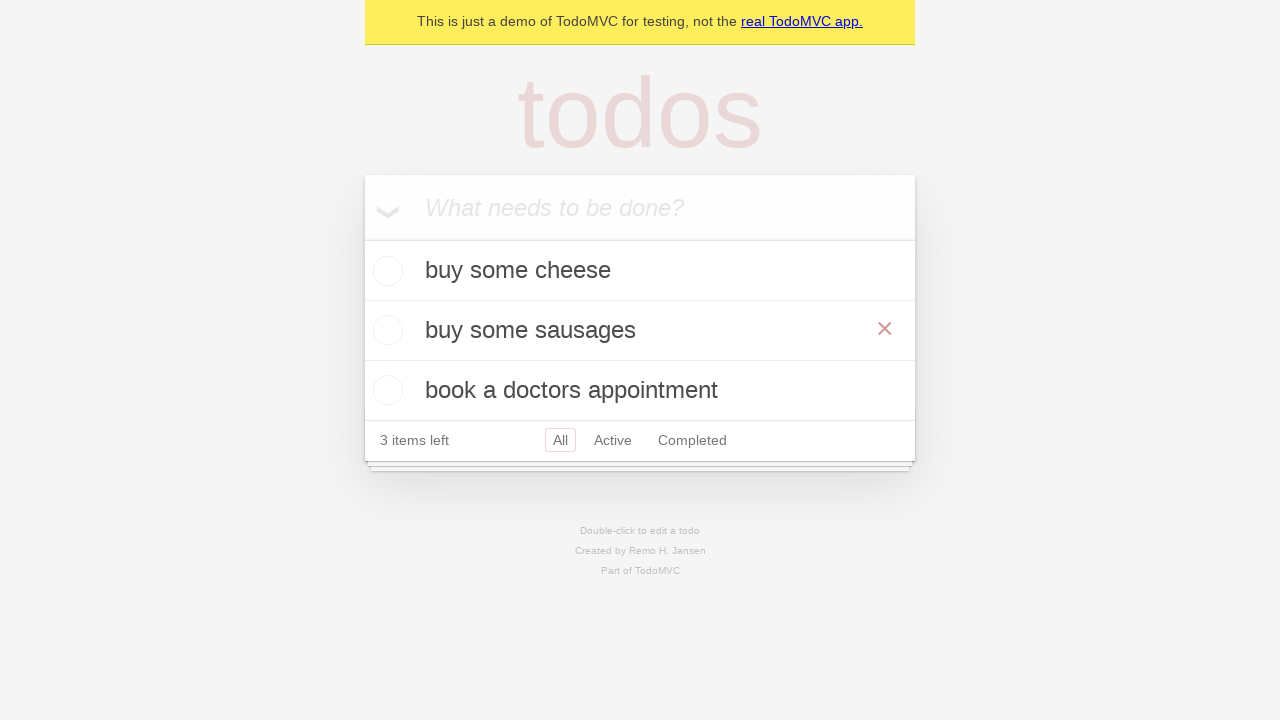